Tests filtering to display only active (incomplete) todo items

Starting URL: https://demo.playwright.dev/todomvc

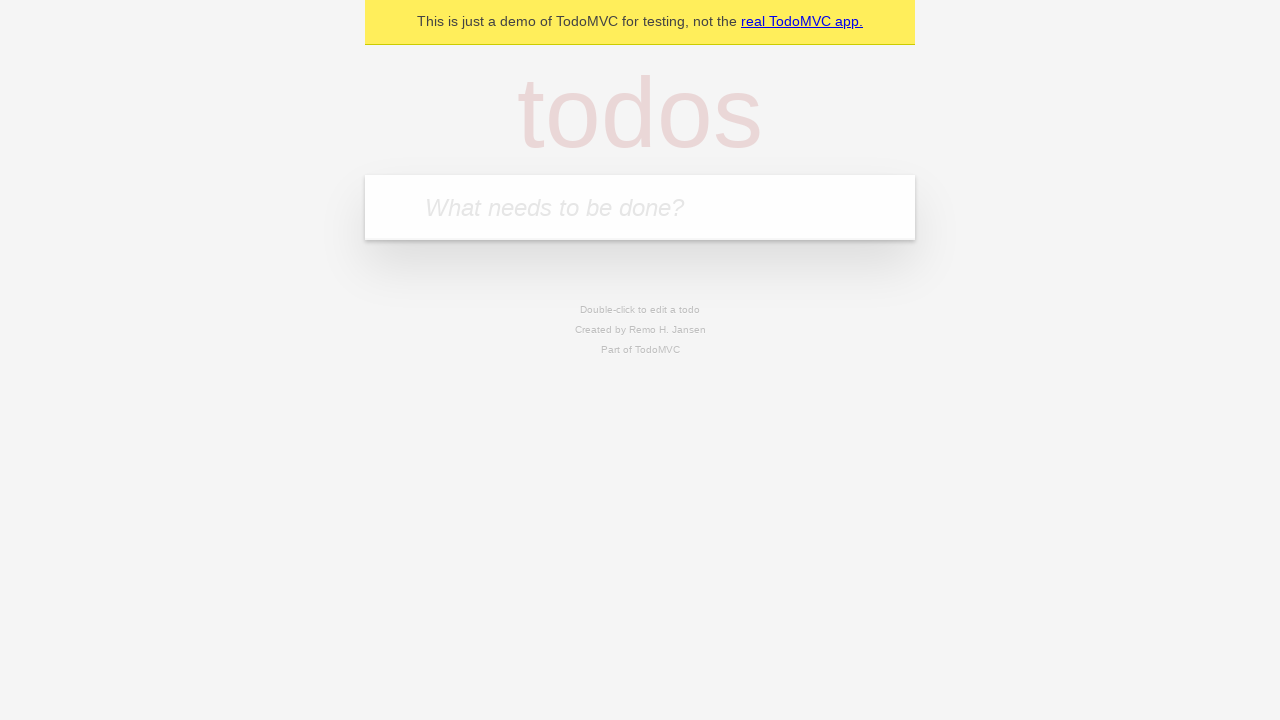

Filled todo input with 'buy some cheese' on internal:attr=[placeholder="What needs to be done?"i]
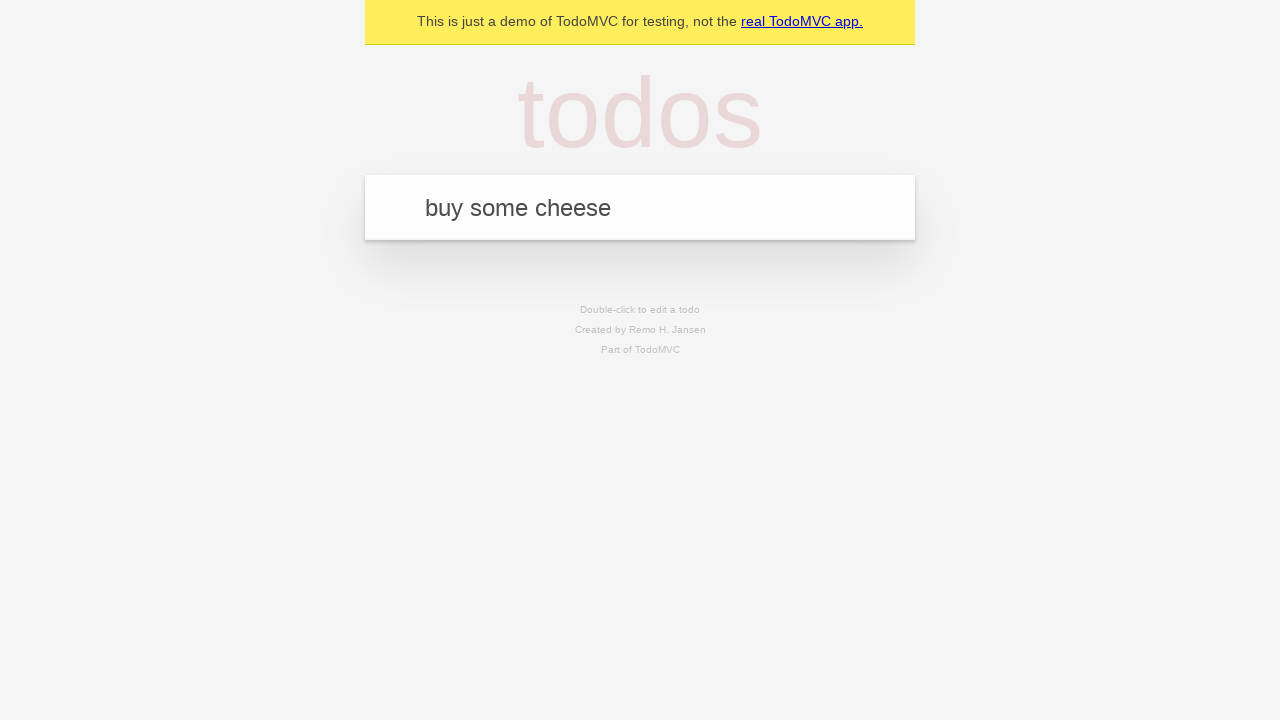

Pressed Enter to create first todo on internal:attr=[placeholder="What needs to be done?"i]
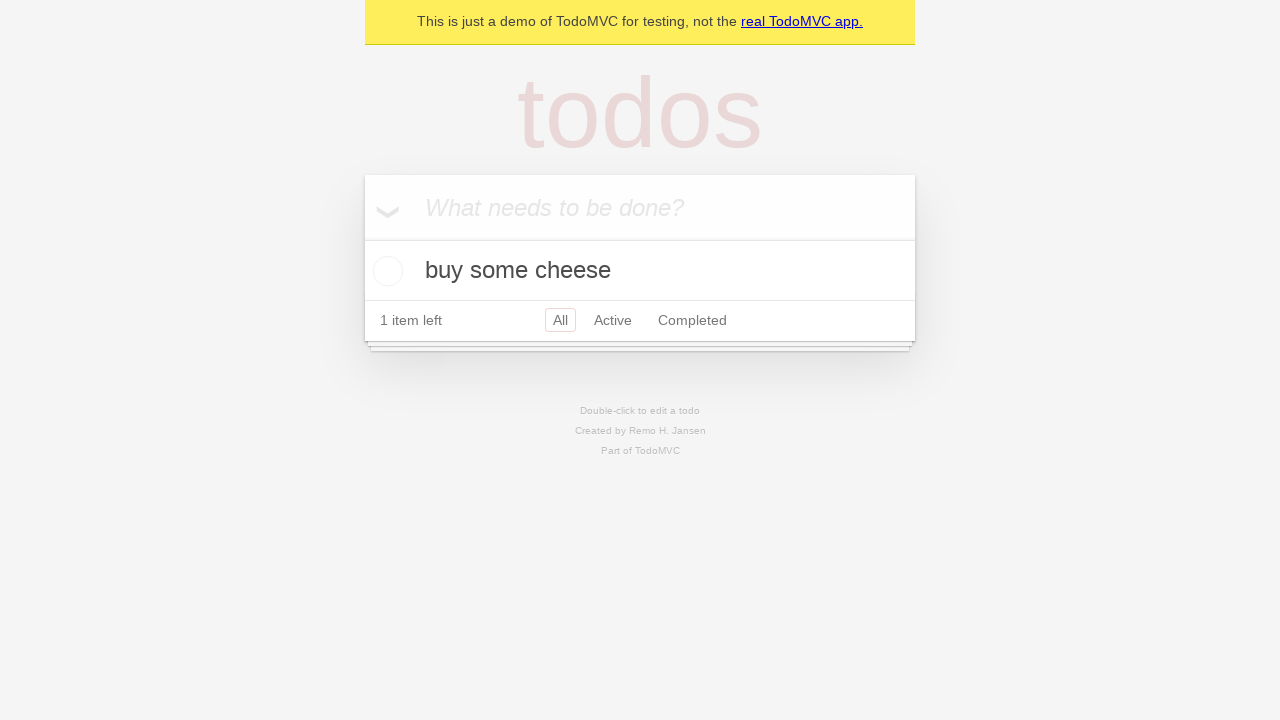

Filled todo input with 'feed the cat' on internal:attr=[placeholder="What needs to be done?"i]
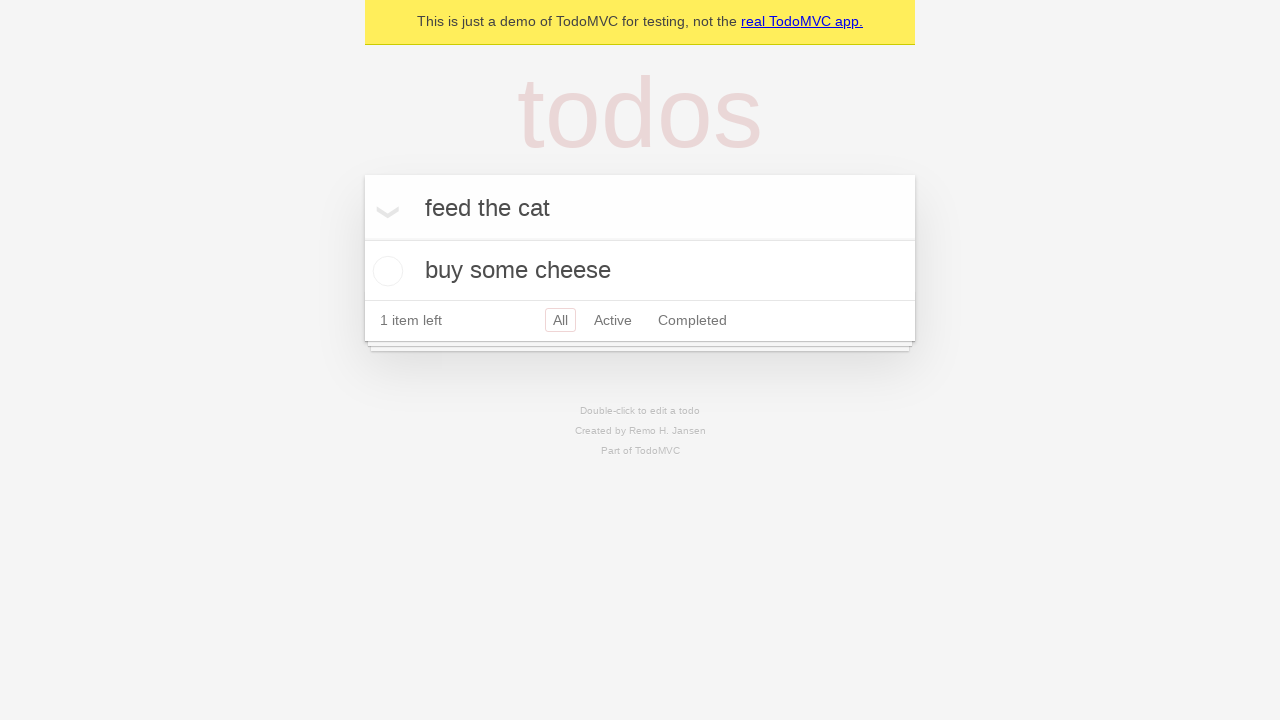

Pressed Enter to create second todo on internal:attr=[placeholder="What needs to be done?"i]
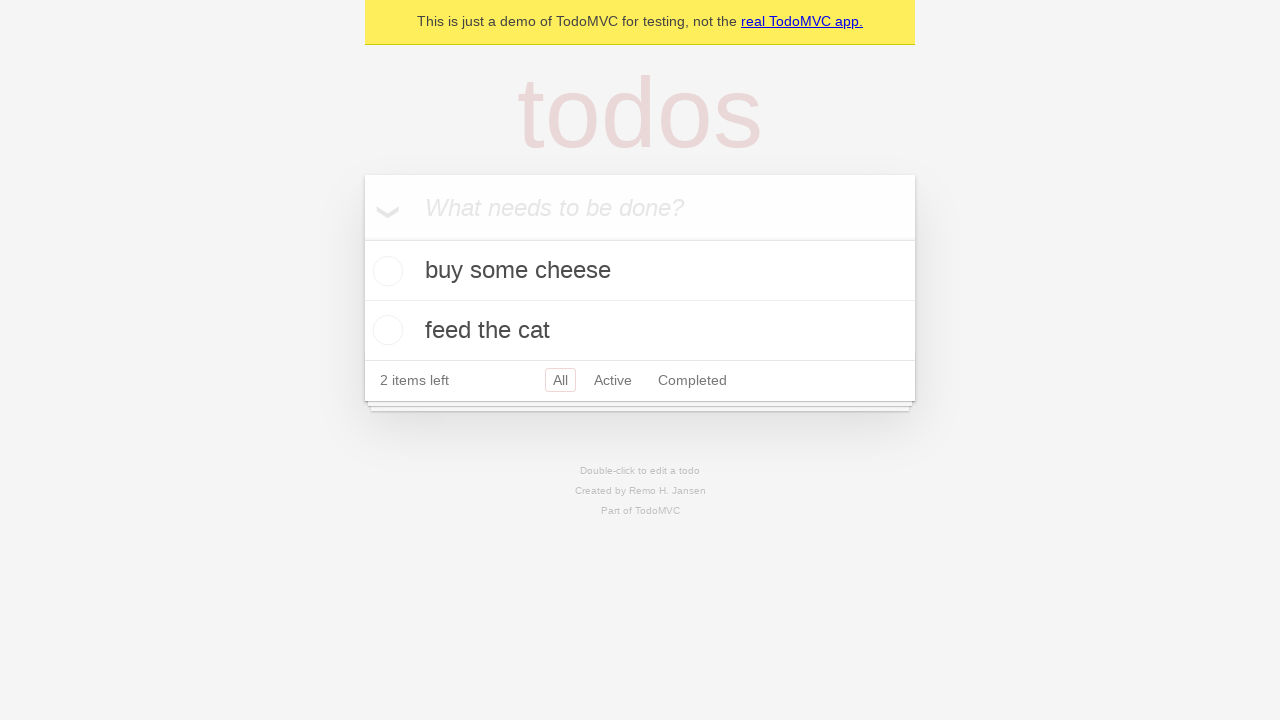

Filled todo input with 'book a doctors appointment' on internal:attr=[placeholder="What needs to be done?"i]
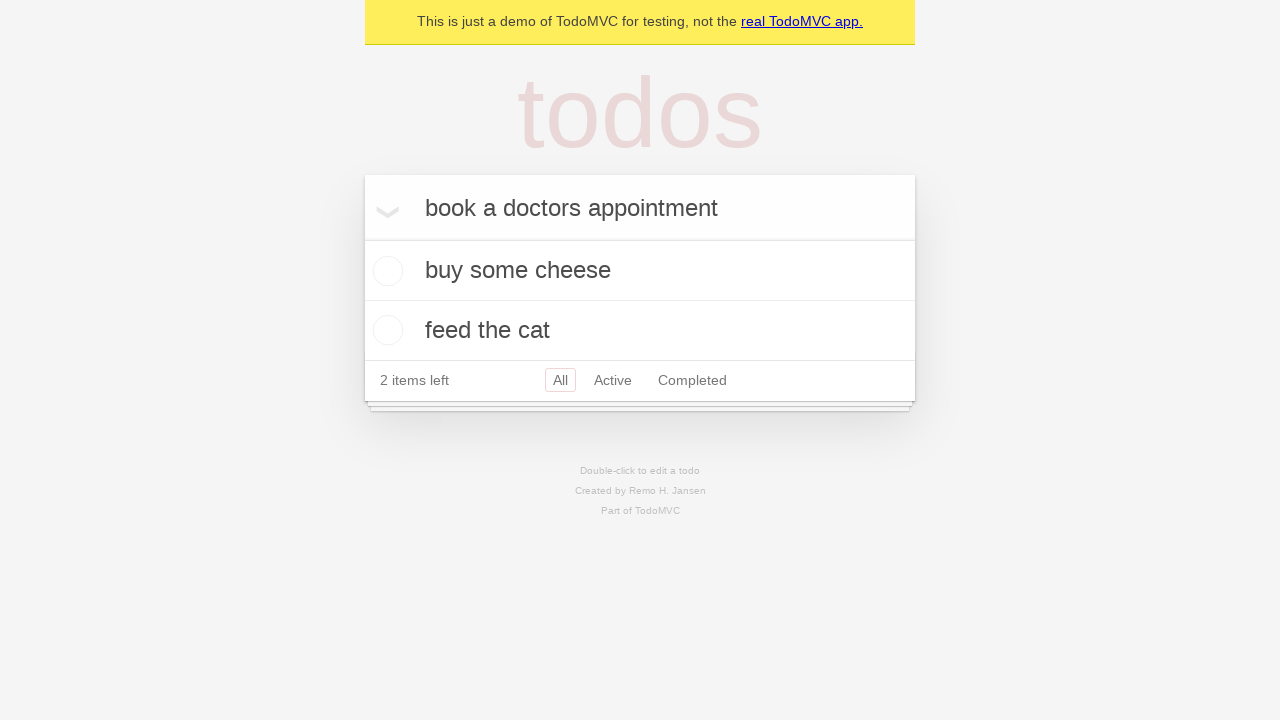

Pressed Enter to create third todo on internal:attr=[placeholder="What needs to be done?"i]
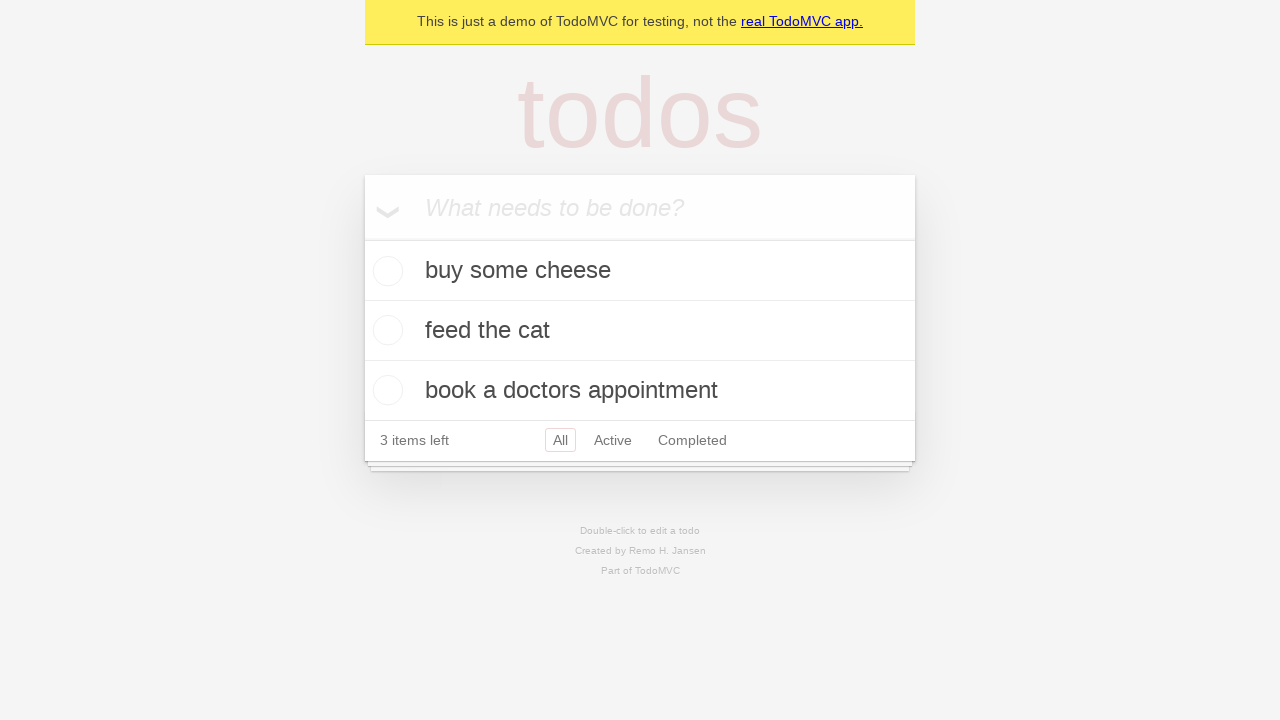

Waited for all 3 todos to be created
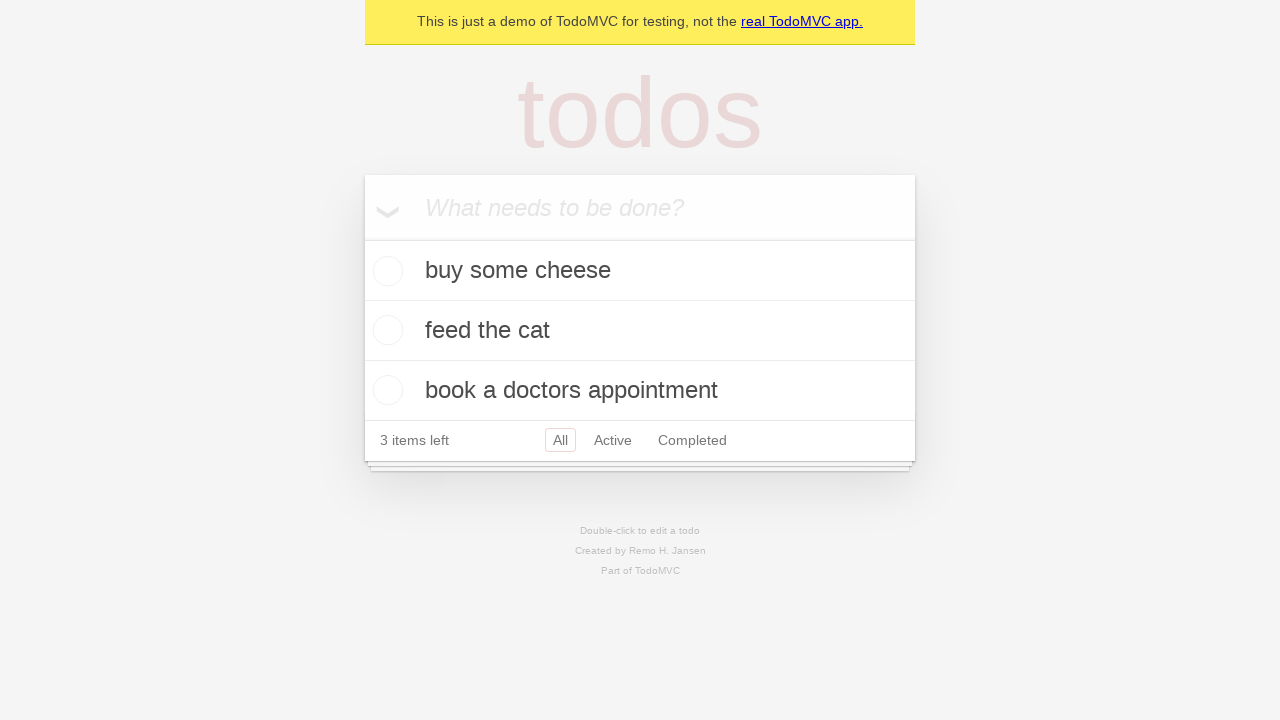

Checked the second todo item (marked as complete) at (385, 330) on internal:testid=[data-testid="todo-item"s] >> nth=1 >> internal:role=checkbox
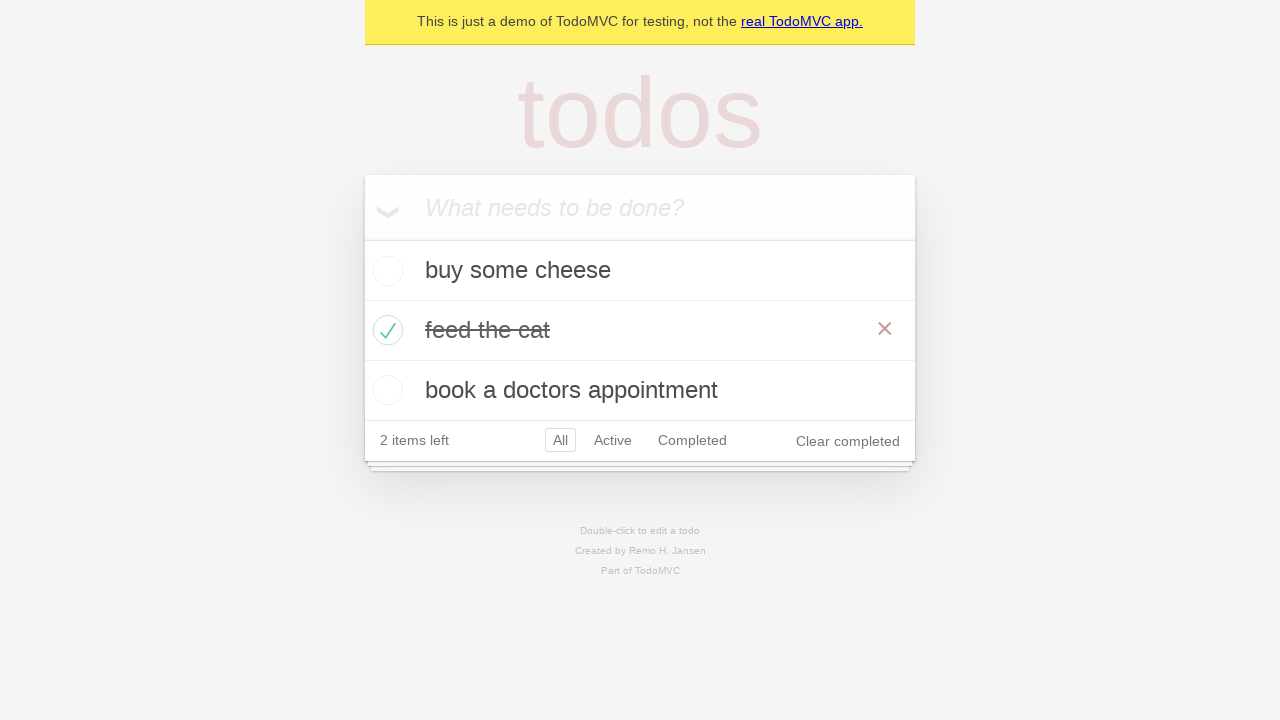

Clicked Active filter link to display only incomplete todos at (613, 440) on internal:role=link[name="Active"i]
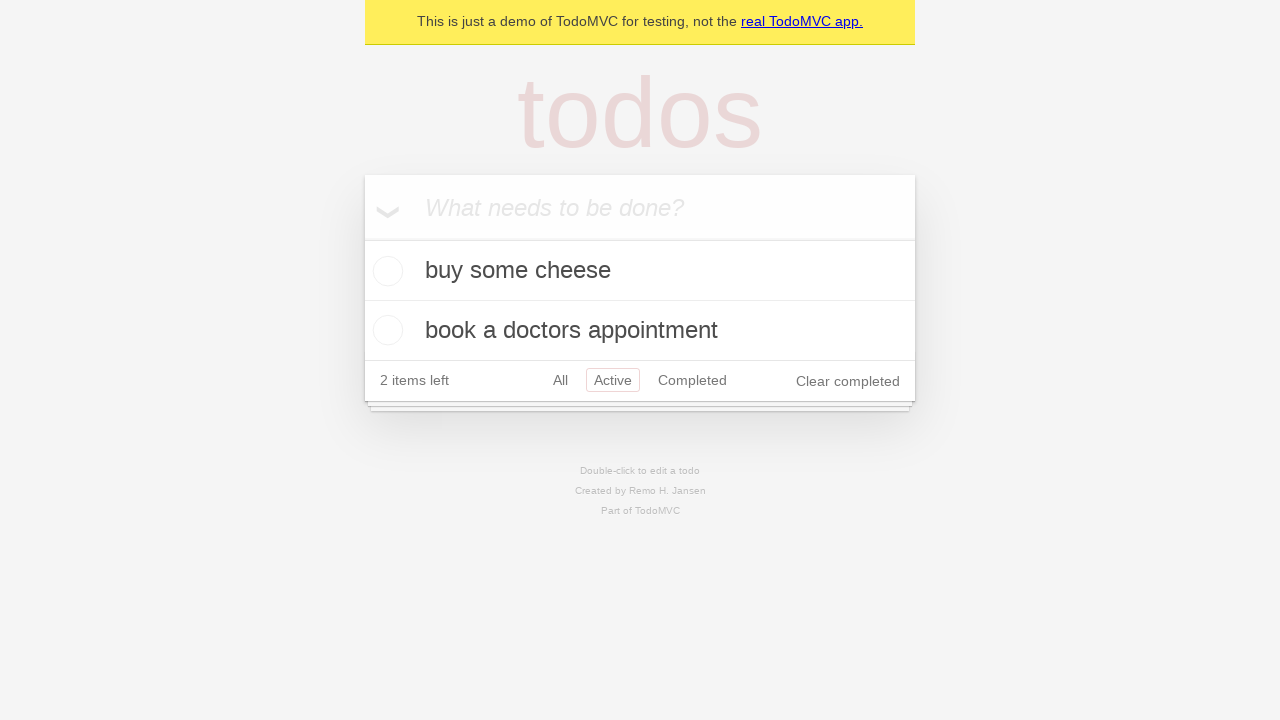

Waited for filtered view to show 2 active todos
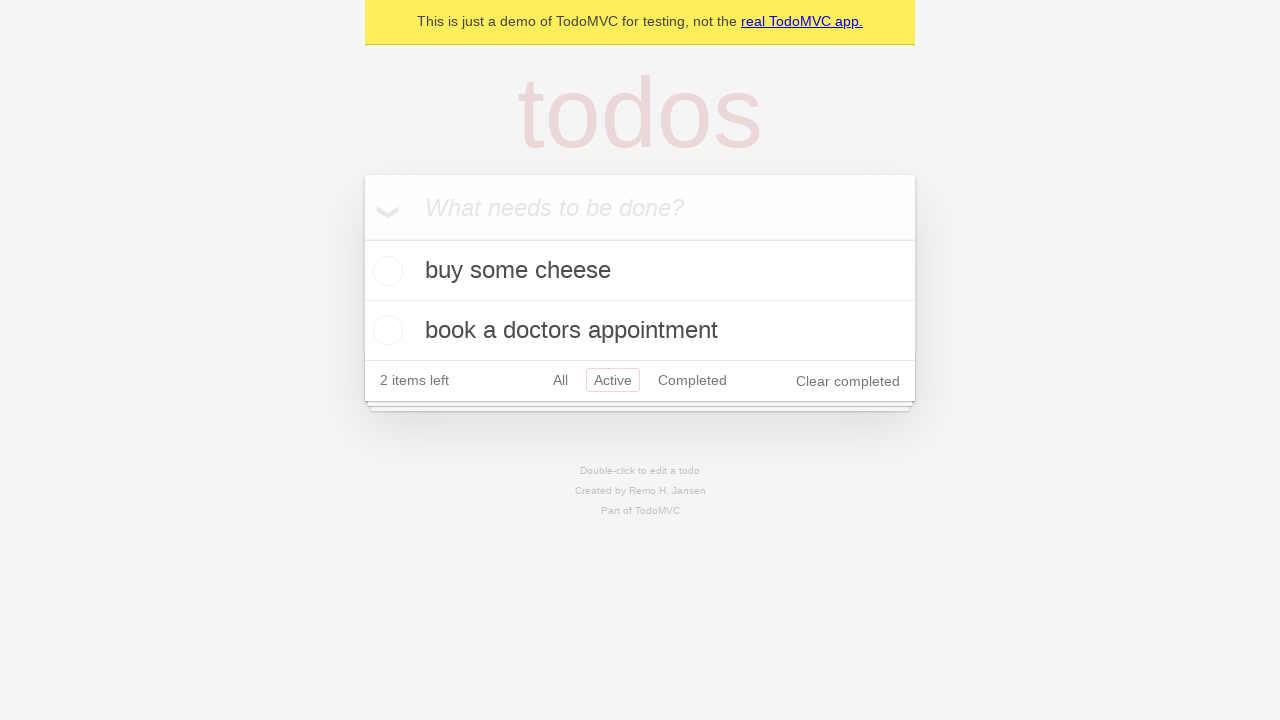

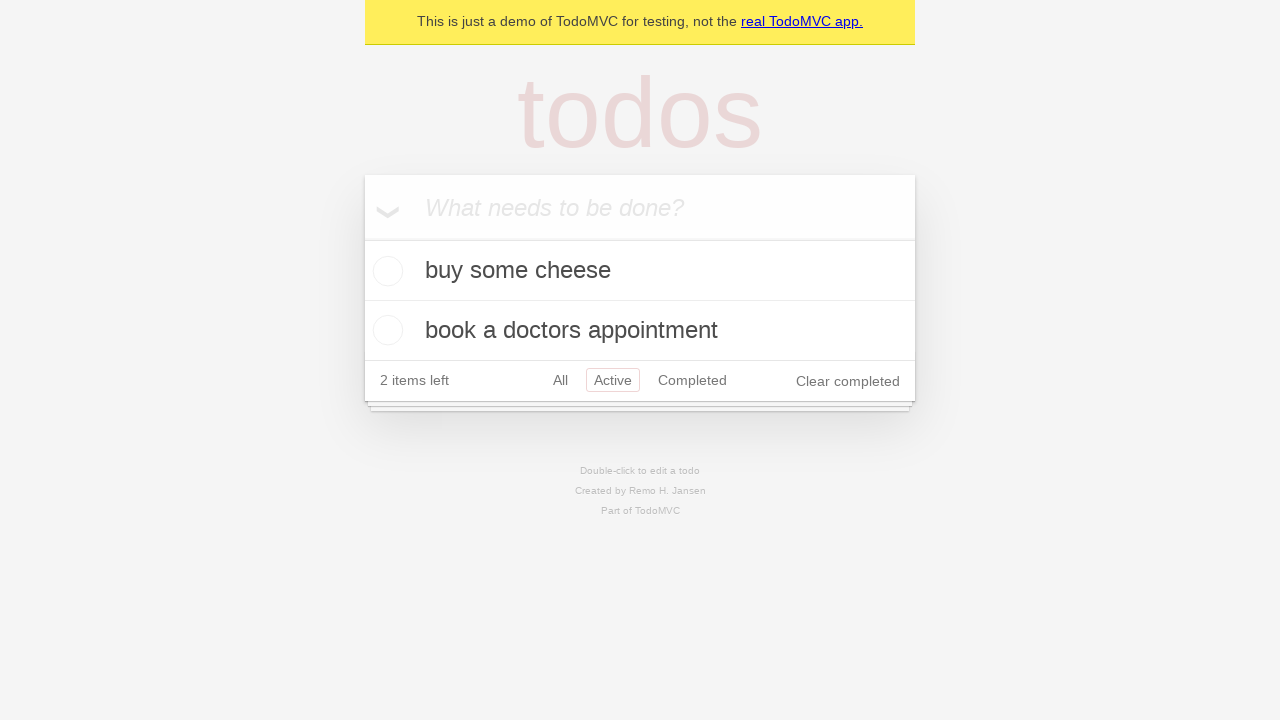